Tests a student registration form by filling in personal details (name, email, gender, phone, date of birth, subjects, hobbies, address, state/city) and submitting the form, then verifying the submitted data appears correctly in a results table.

Starting URL: https://demoqa.com/automation-practice-form

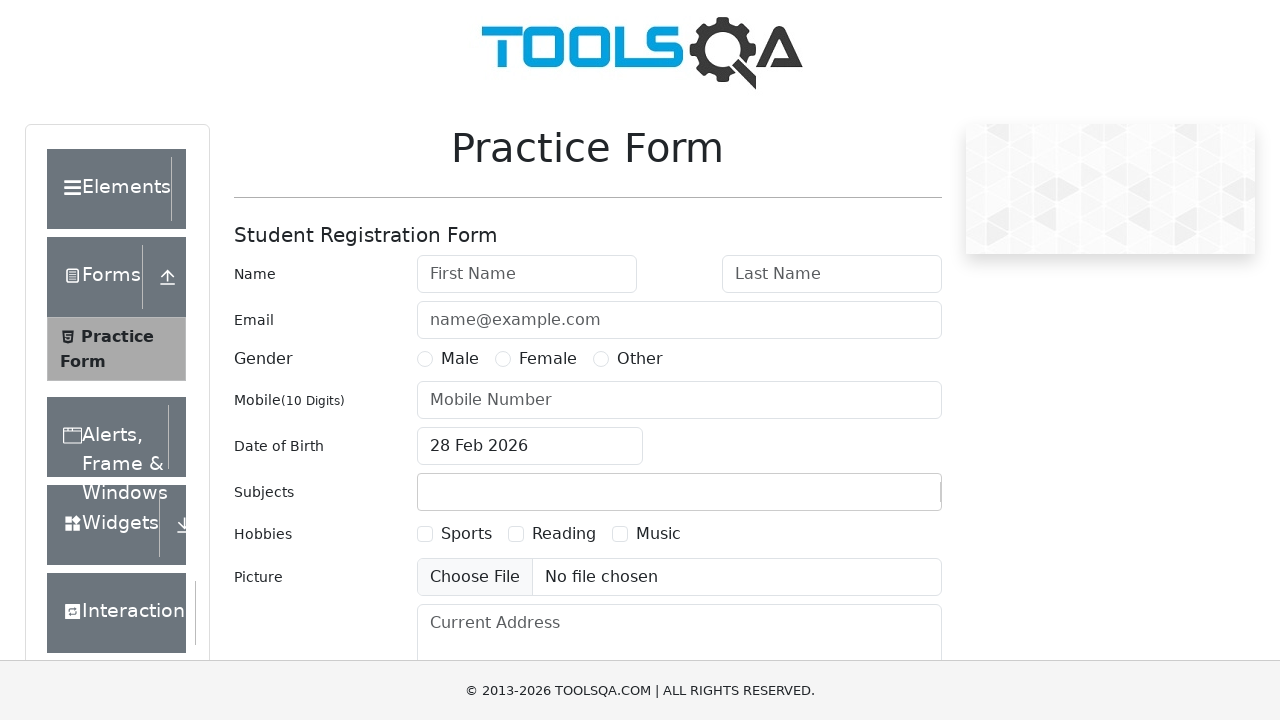

Verified practice form page loaded with h5 element
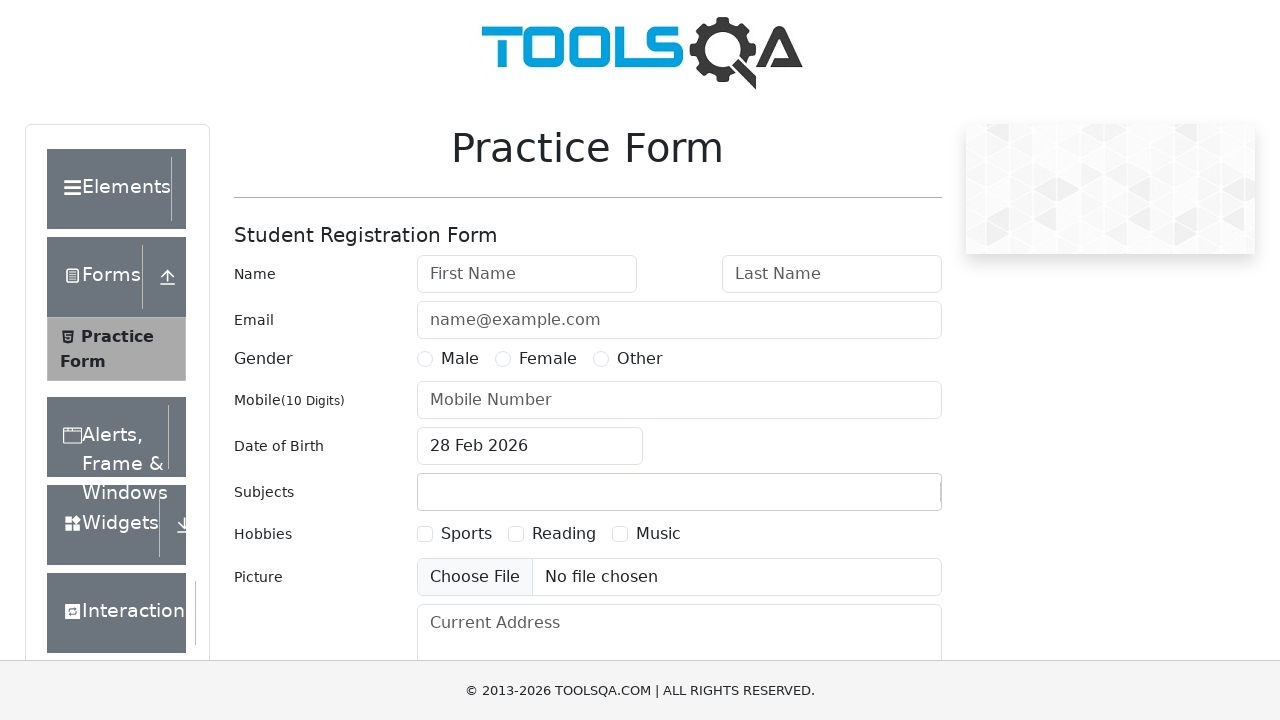

Removed fixed advertisement banner
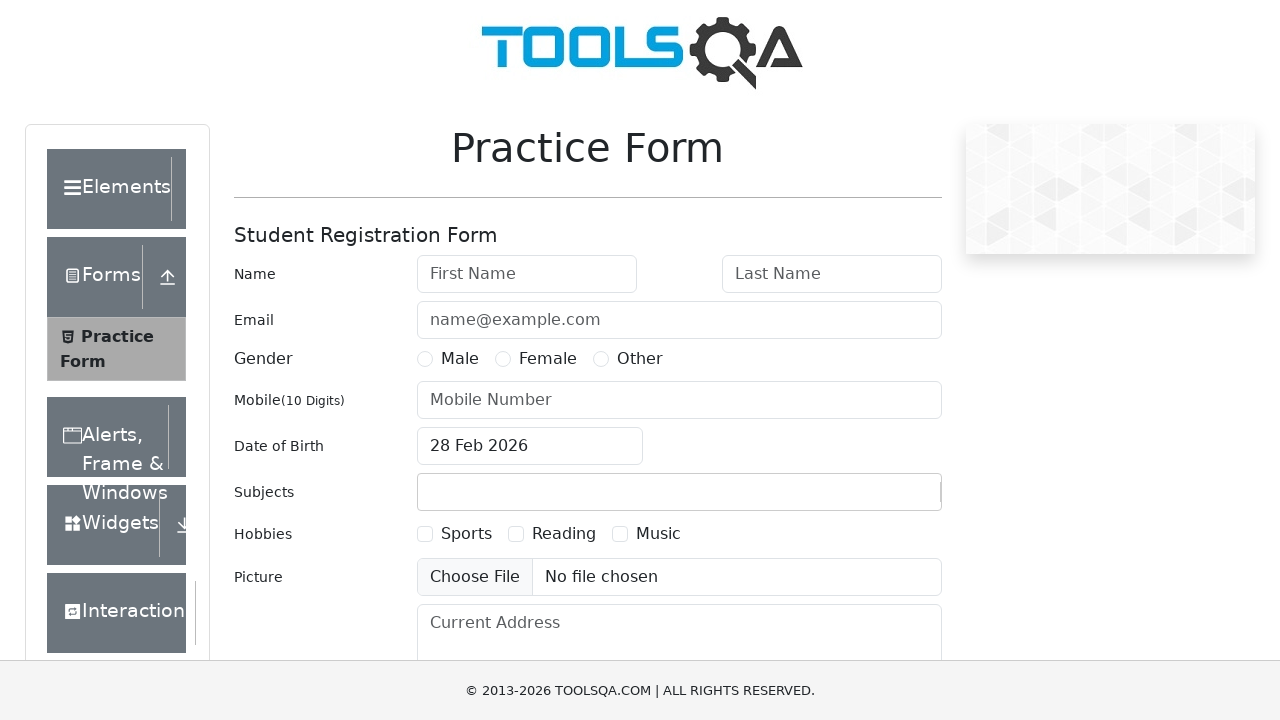

Removed footer element
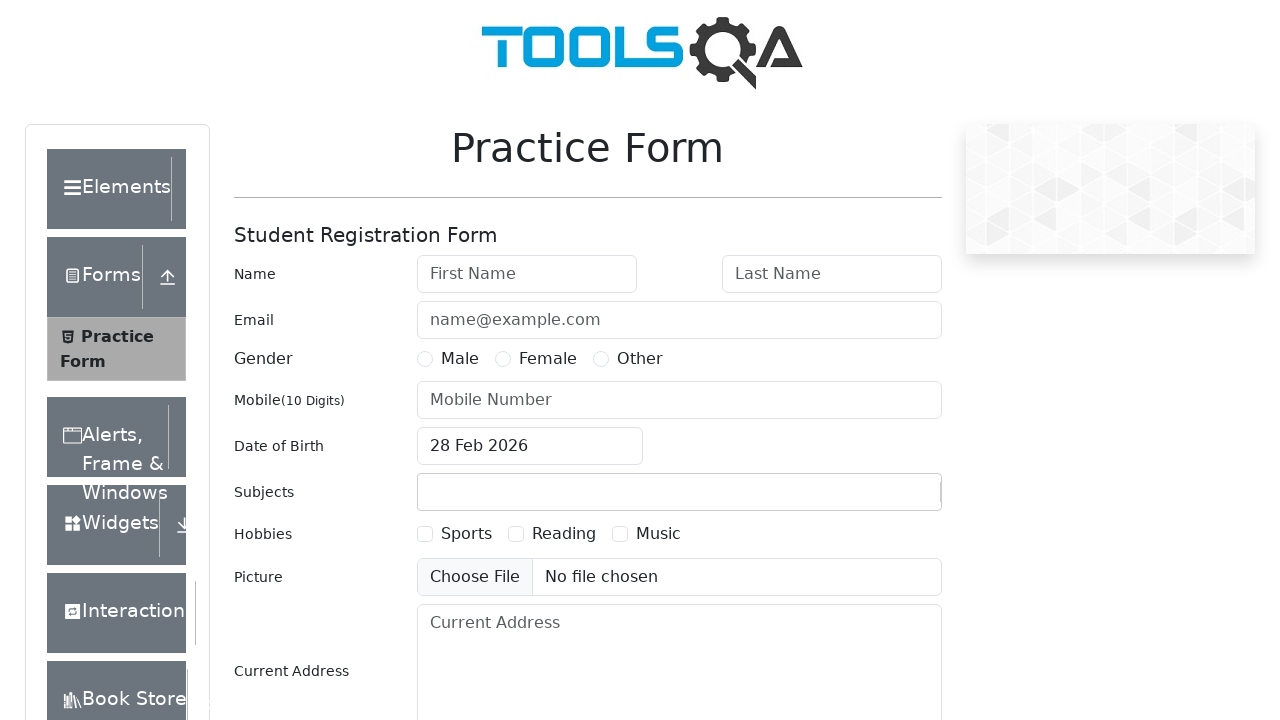

Removed sidebar content
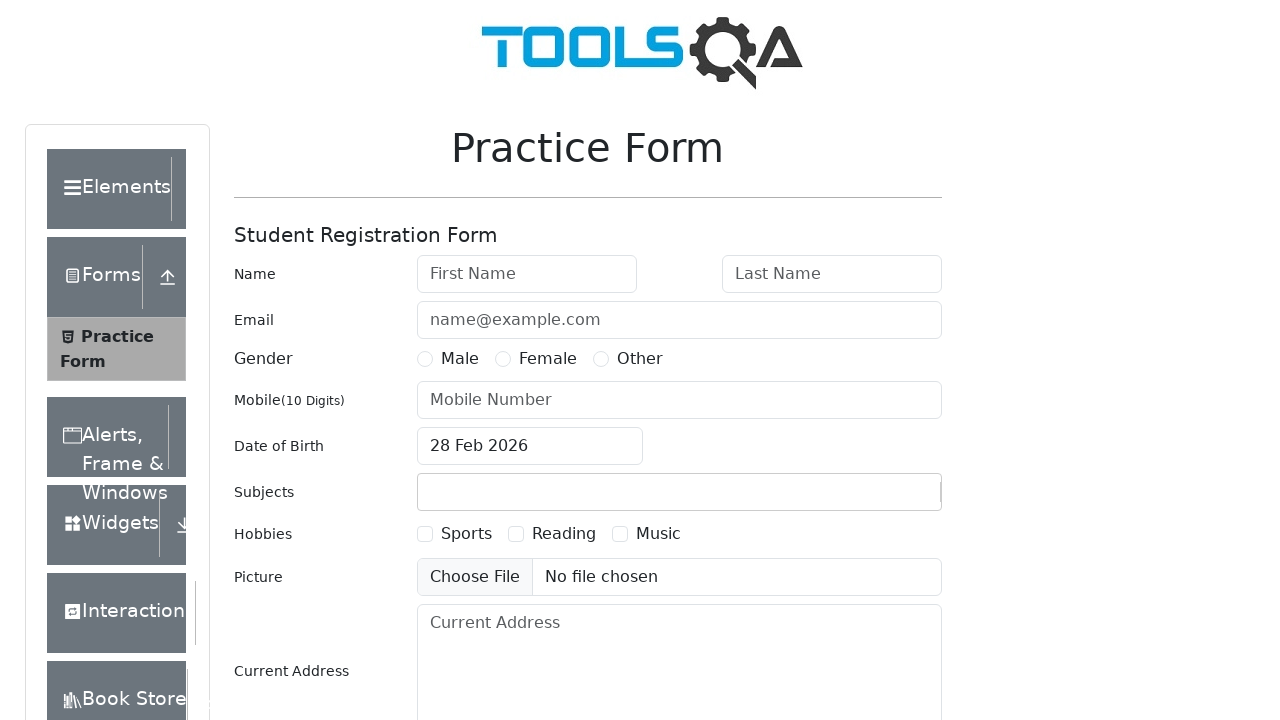

Filled first name field with 'Jon' on #firstName
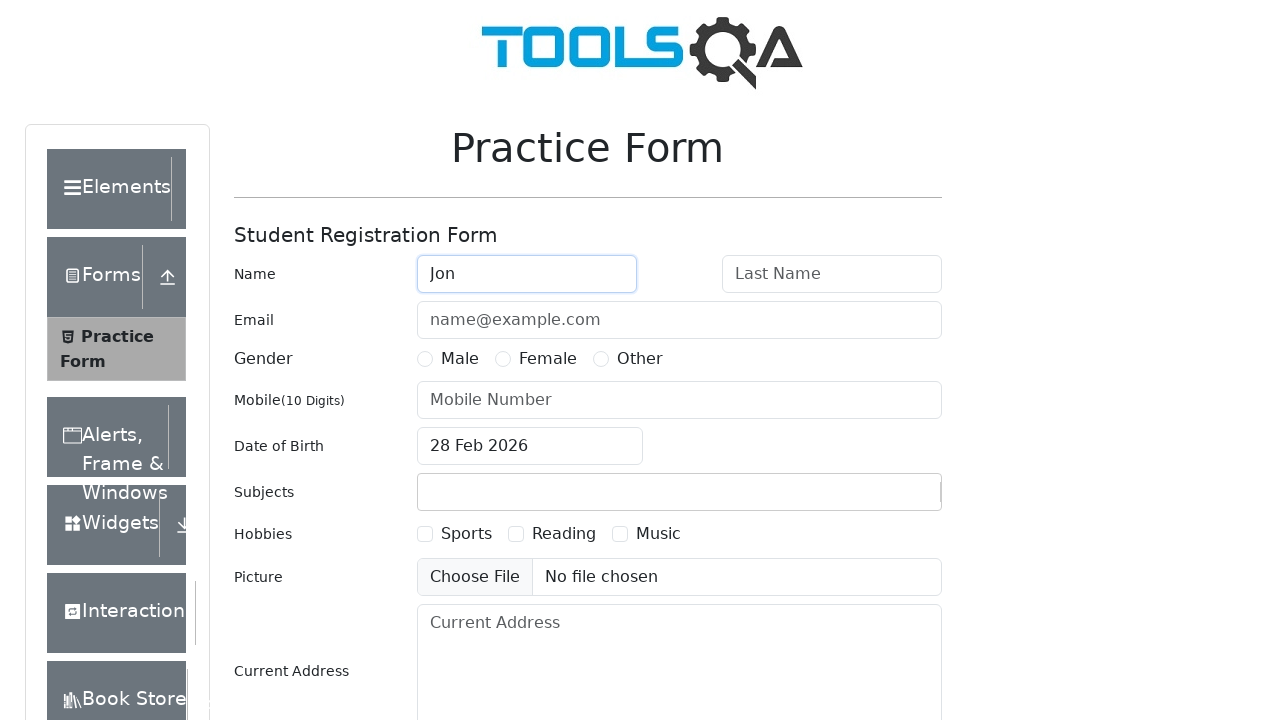

Filled last name field with 'Dir' on #lastName
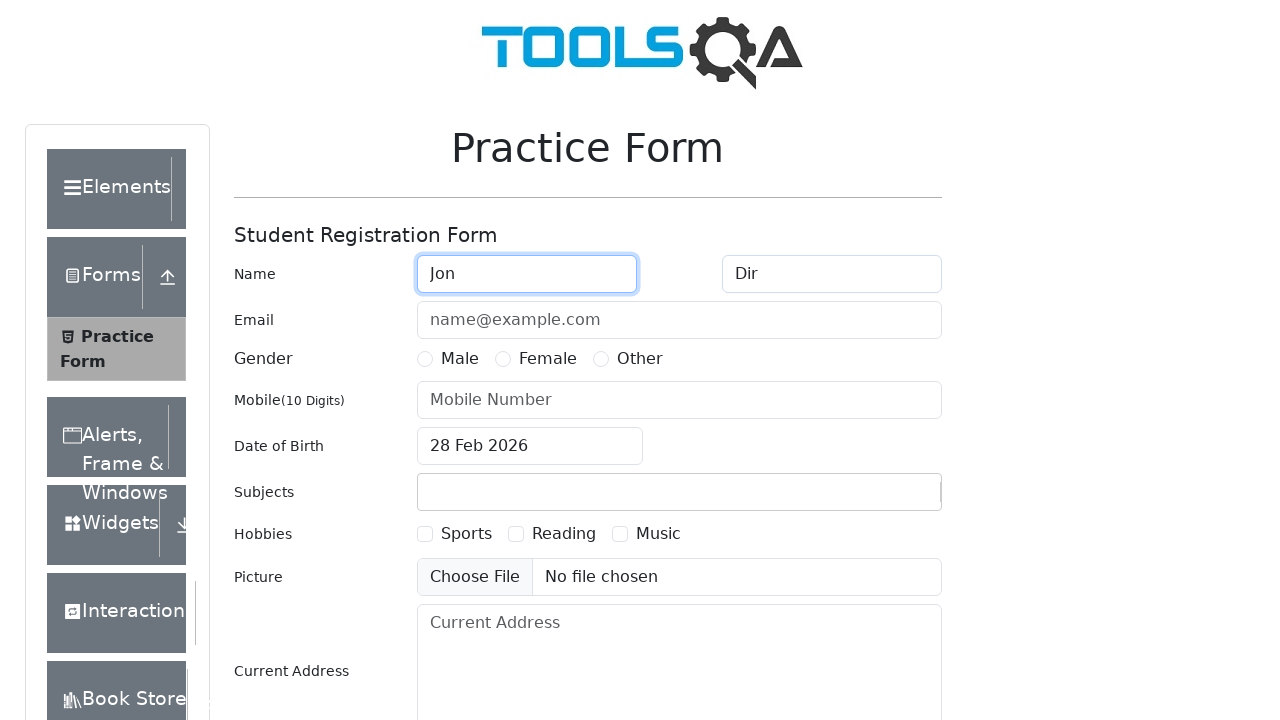

Filled email field with 'jondir@example.com' on #userEmail
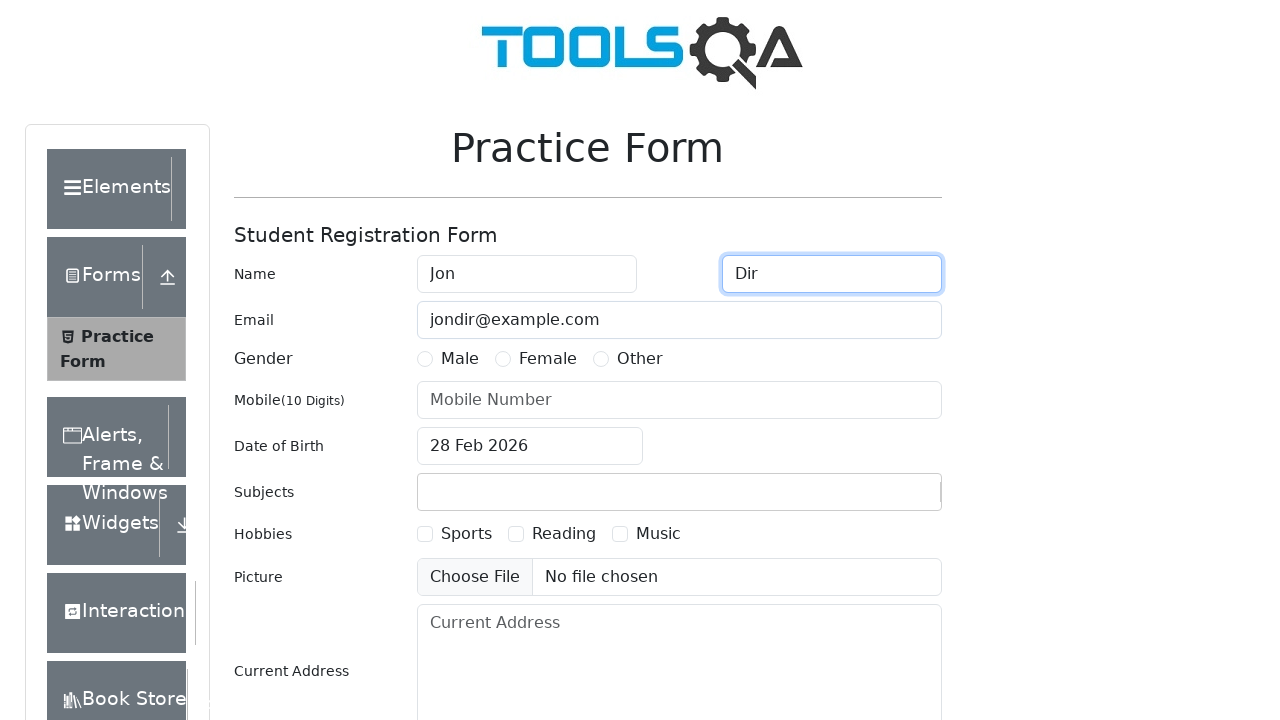

Selected Male gender option at (460, 359) on label[for="gender-radio-1"]
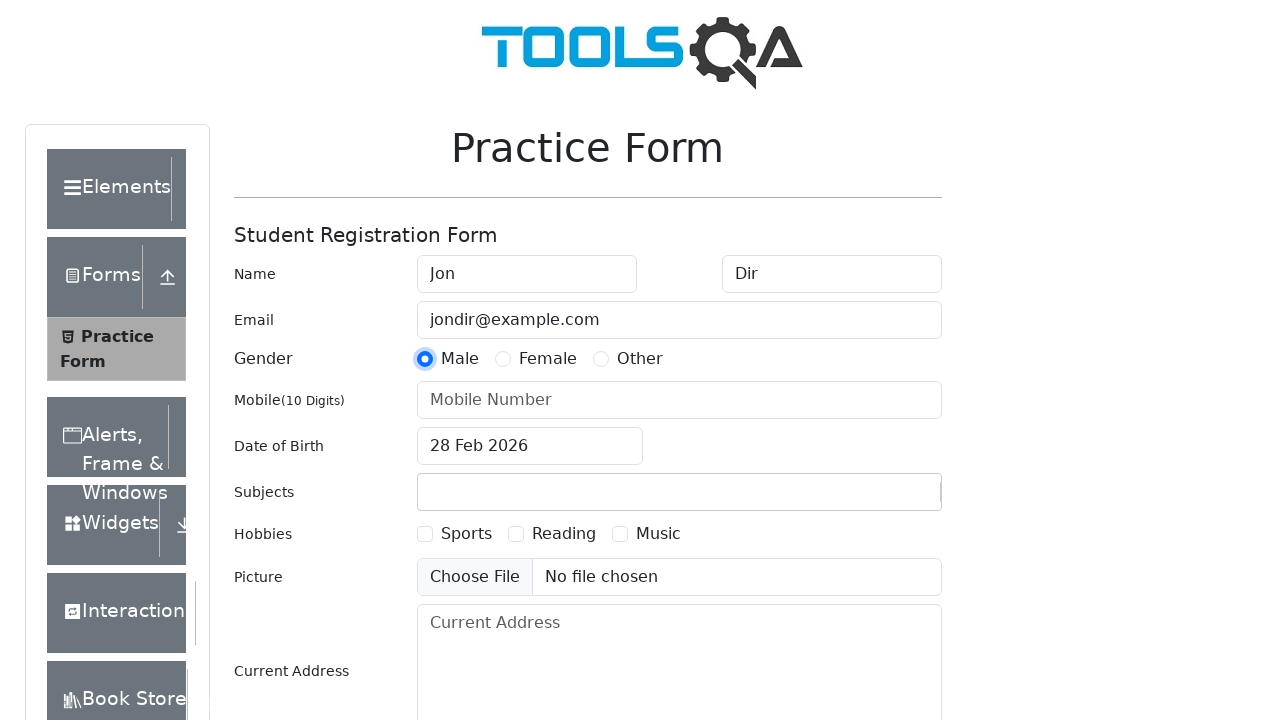

Filled mobile number with '5296846163' on input[placeholder="Mobile Number"]
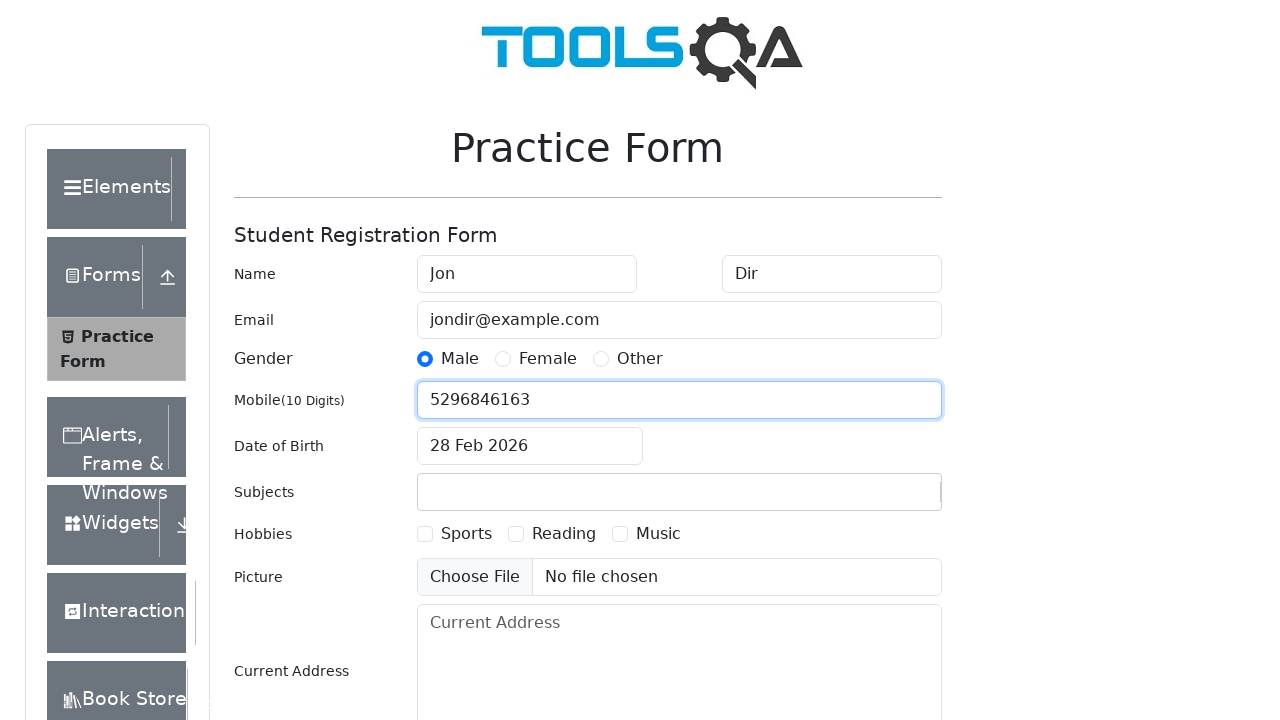

Clicked date of birth input field at (530, 446) on #dateOfBirthInput
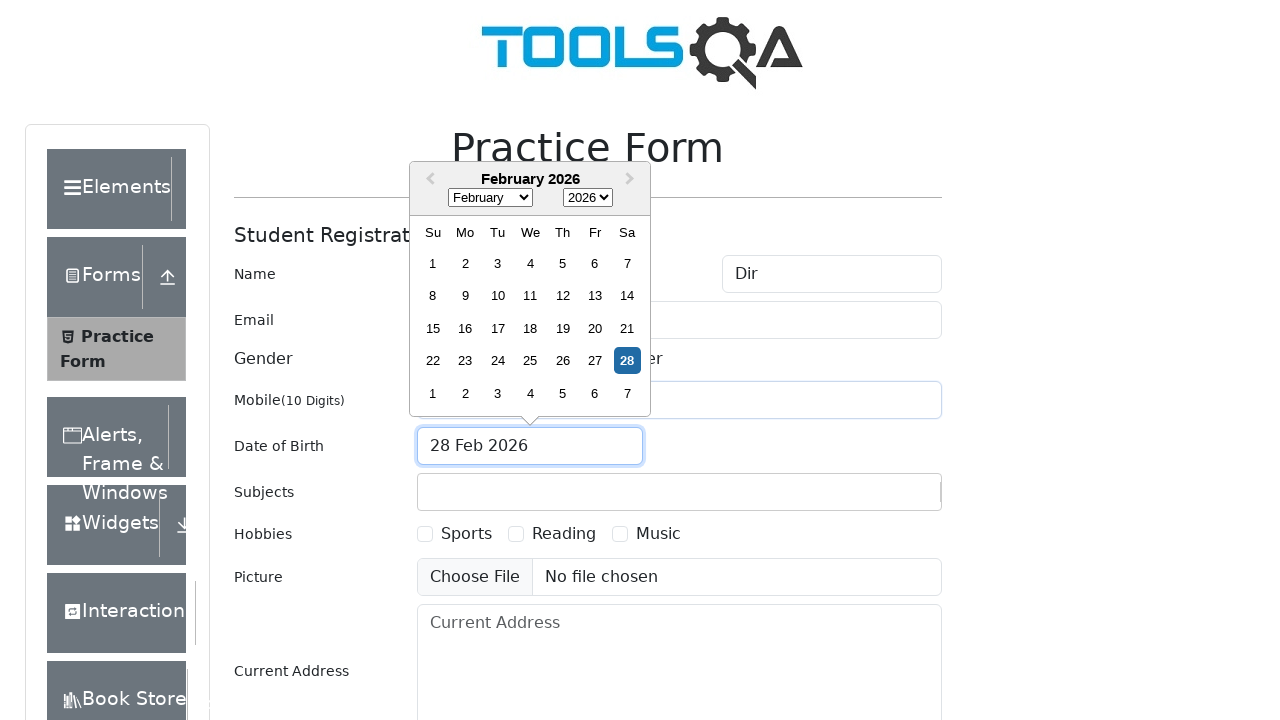

Selected April from month dropdown on .react-datepicker__month-select
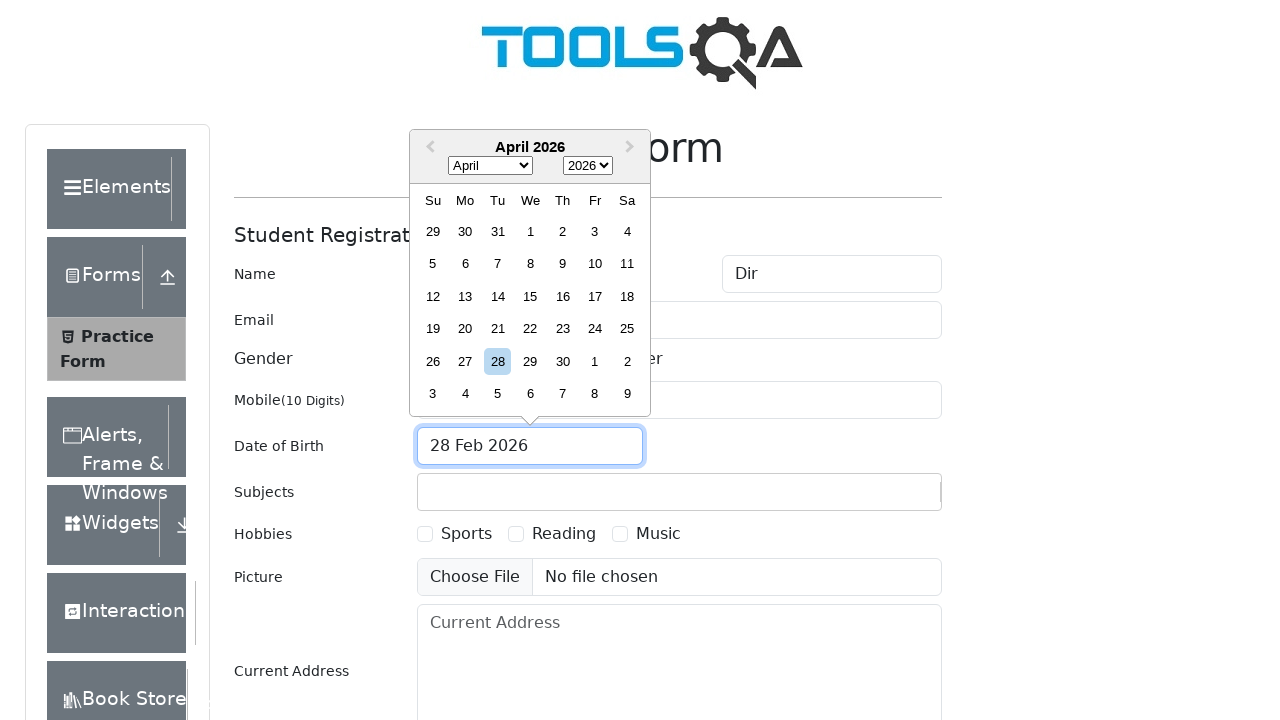

Selected 2000 from year dropdown on .react-datepicker__year-select
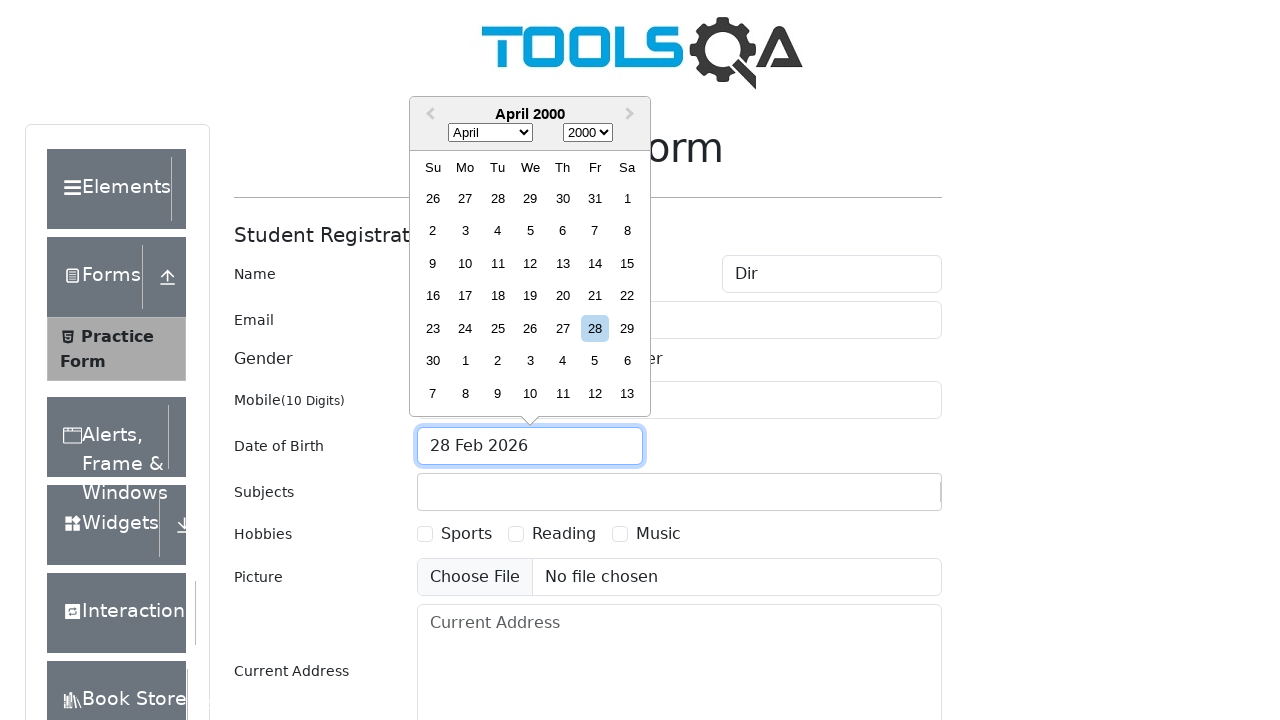

Selected day 1 from date picker calendar at (627, 198) on .react-datepicker__day--001:not(.react-datepicker__day--outside-month)
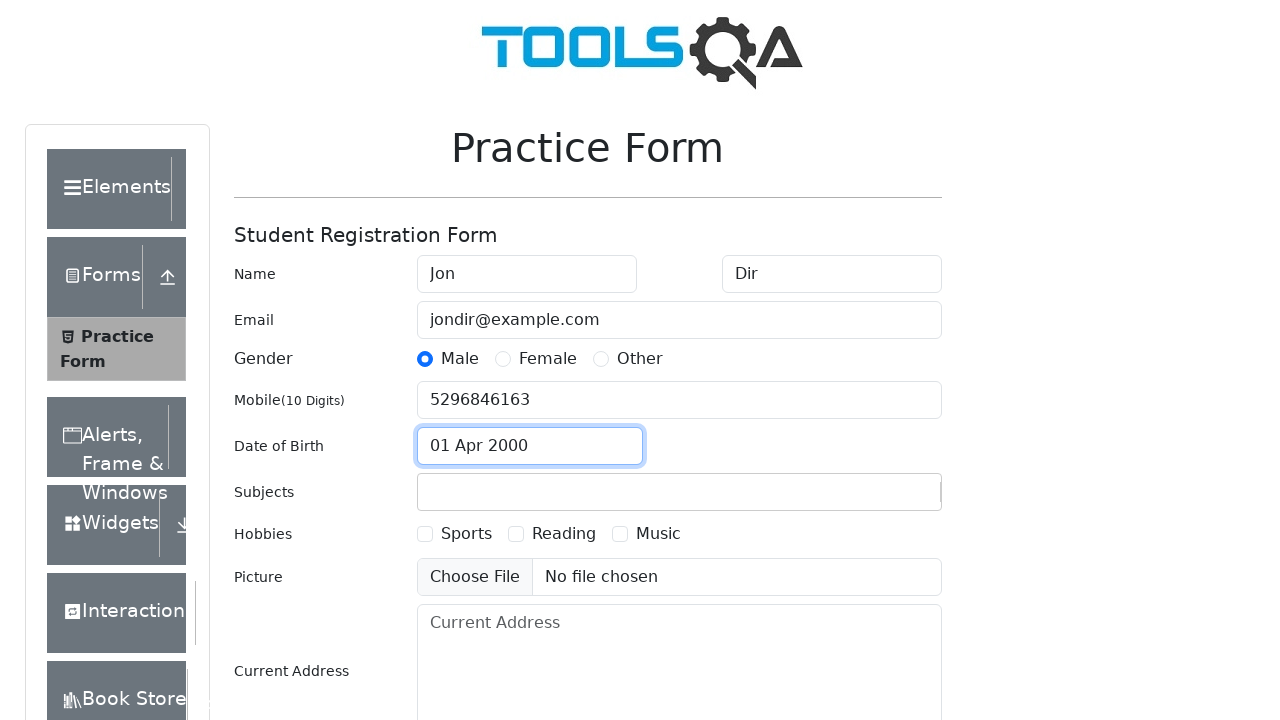

Typed 'com' in subjects input field on #subjectsInput
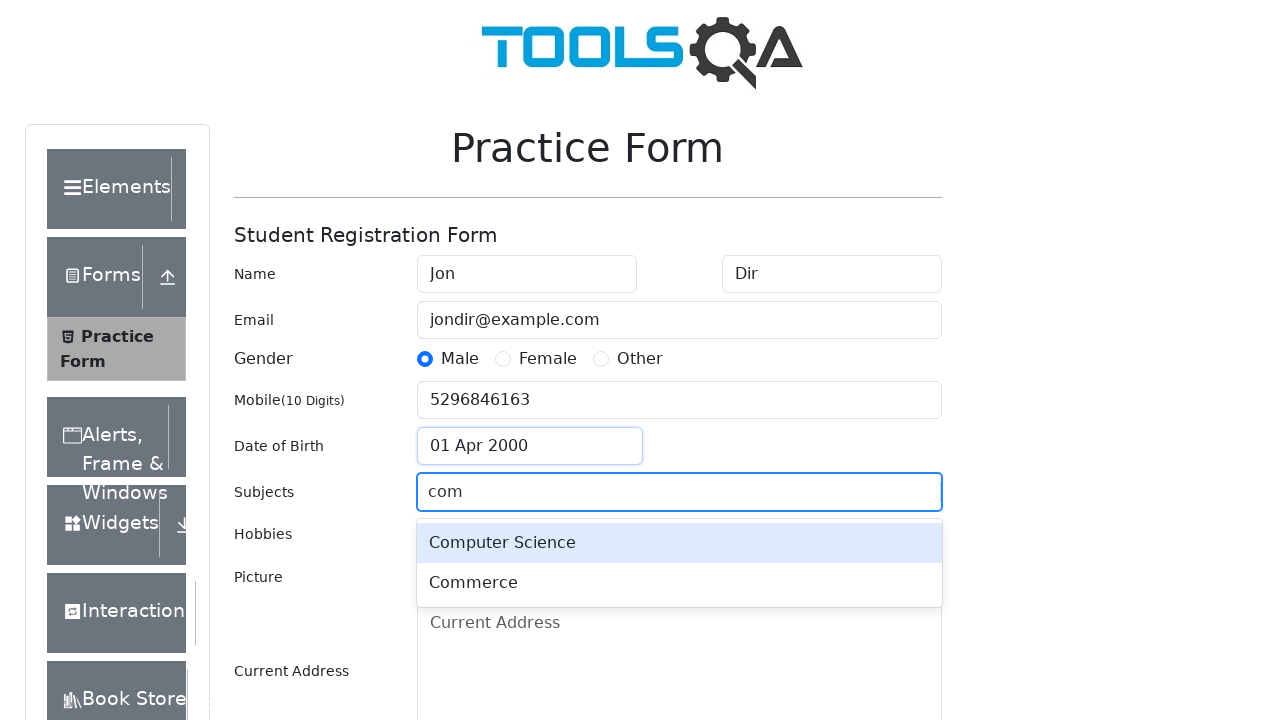

Selected 'Computer Science' from subjects dropdown at (679, 543) on .subjects-auto-complete__option:has-text("Computer Science")
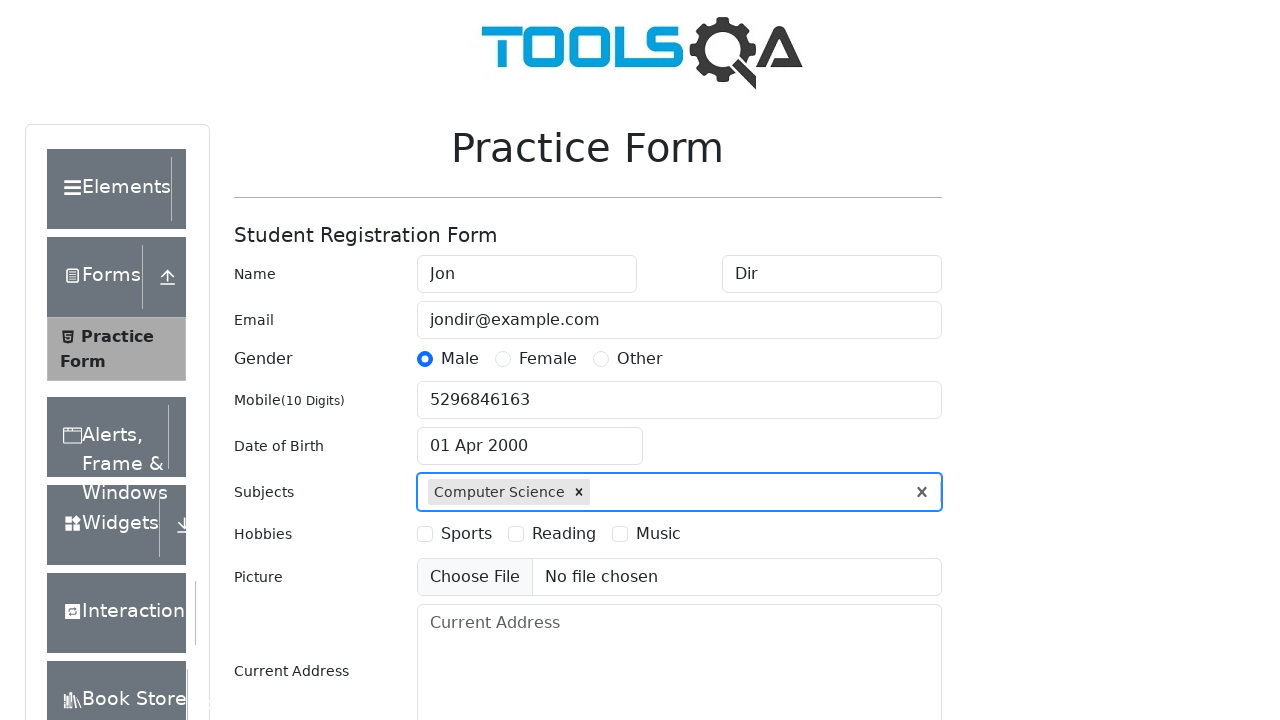

Selected Reading hobby checkbox at (564, 534) on label[for="hobbies-checkbox-2"]
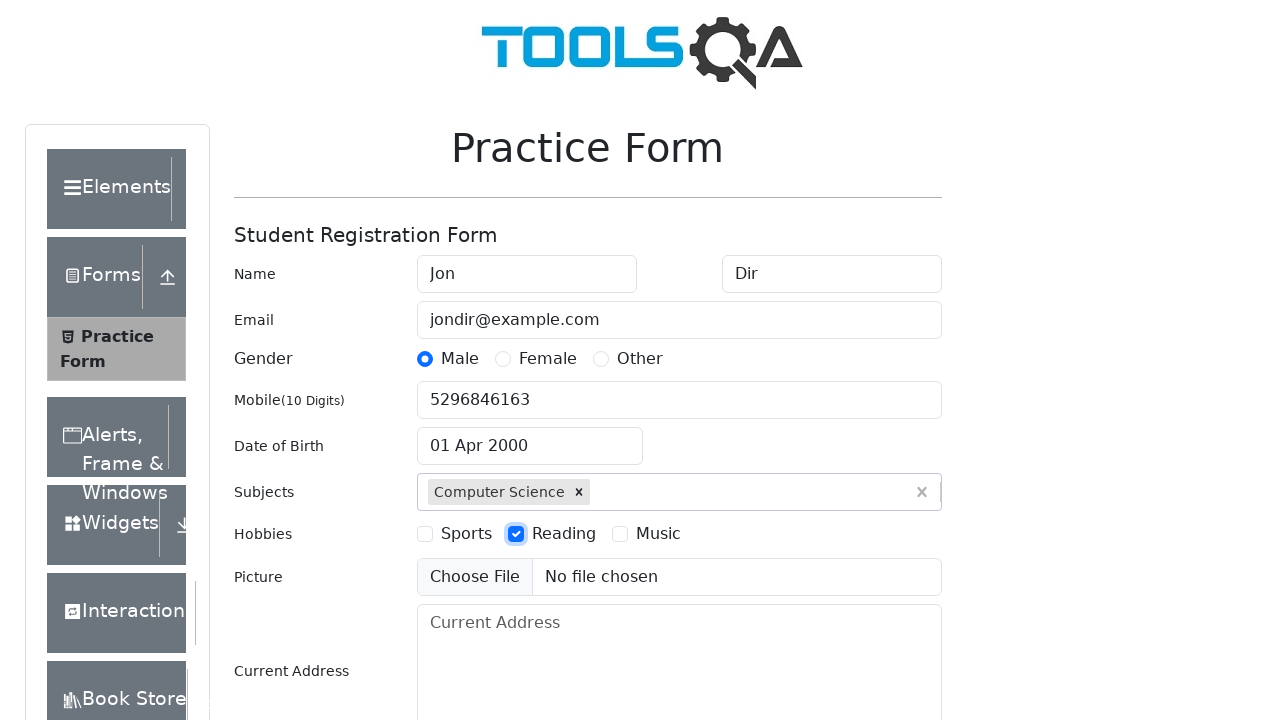

Filled current address field with multi-line address on #currentAddress
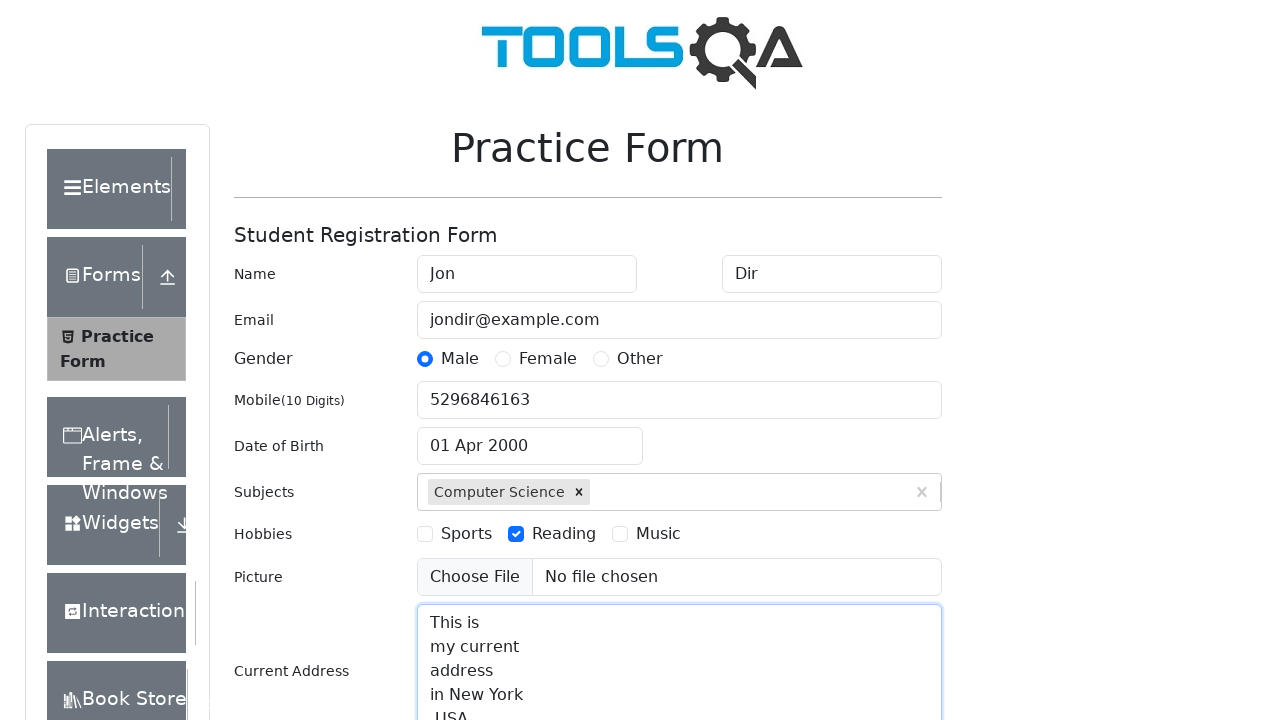

Clicked on state selector input at (430, 437) on #react-select-3-input
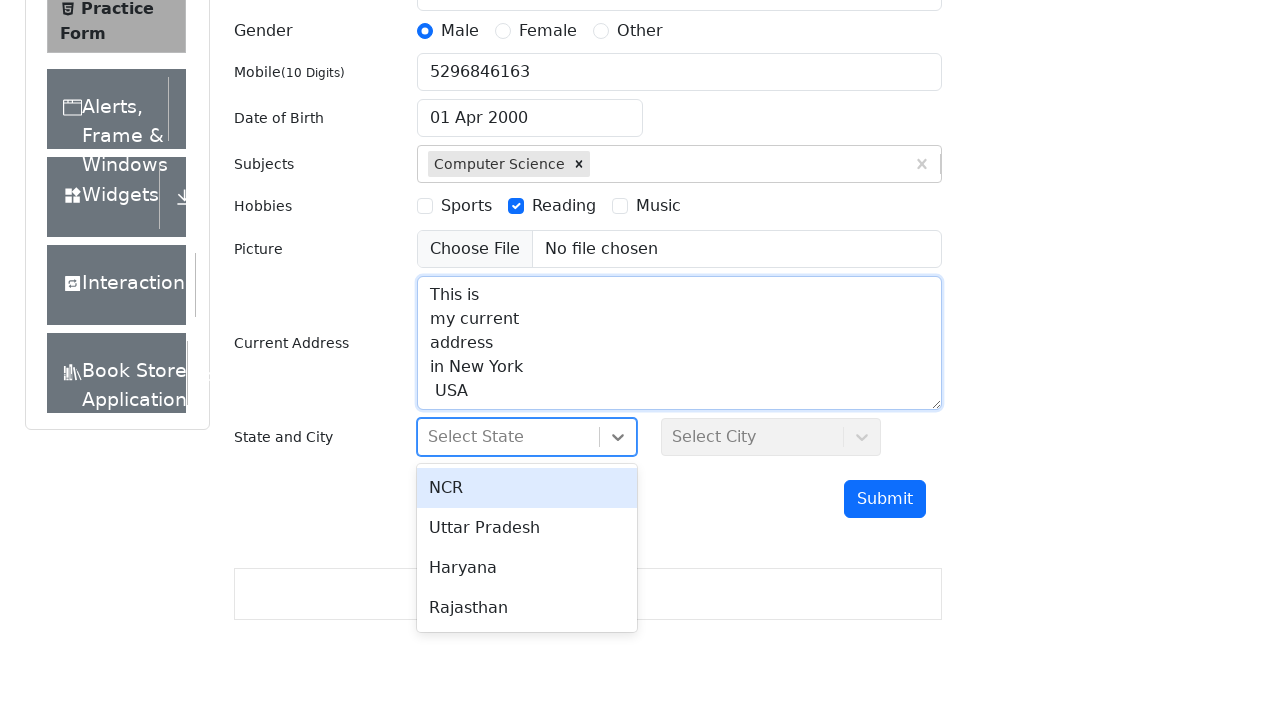

Typed 'a' to filter state options on #react-select-3-input
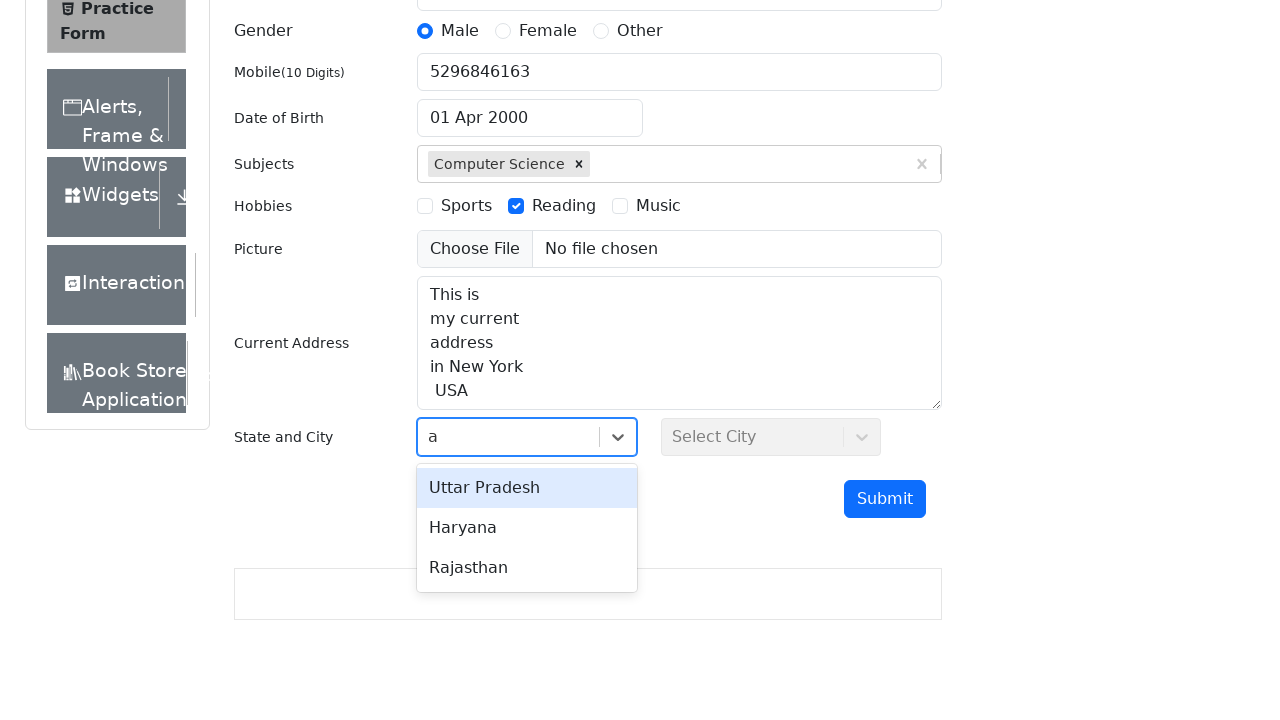

Selected 'Haryana' from state dropdown at (527, 528) on [id^="react-select-3-option"]:has-text("Haryana")
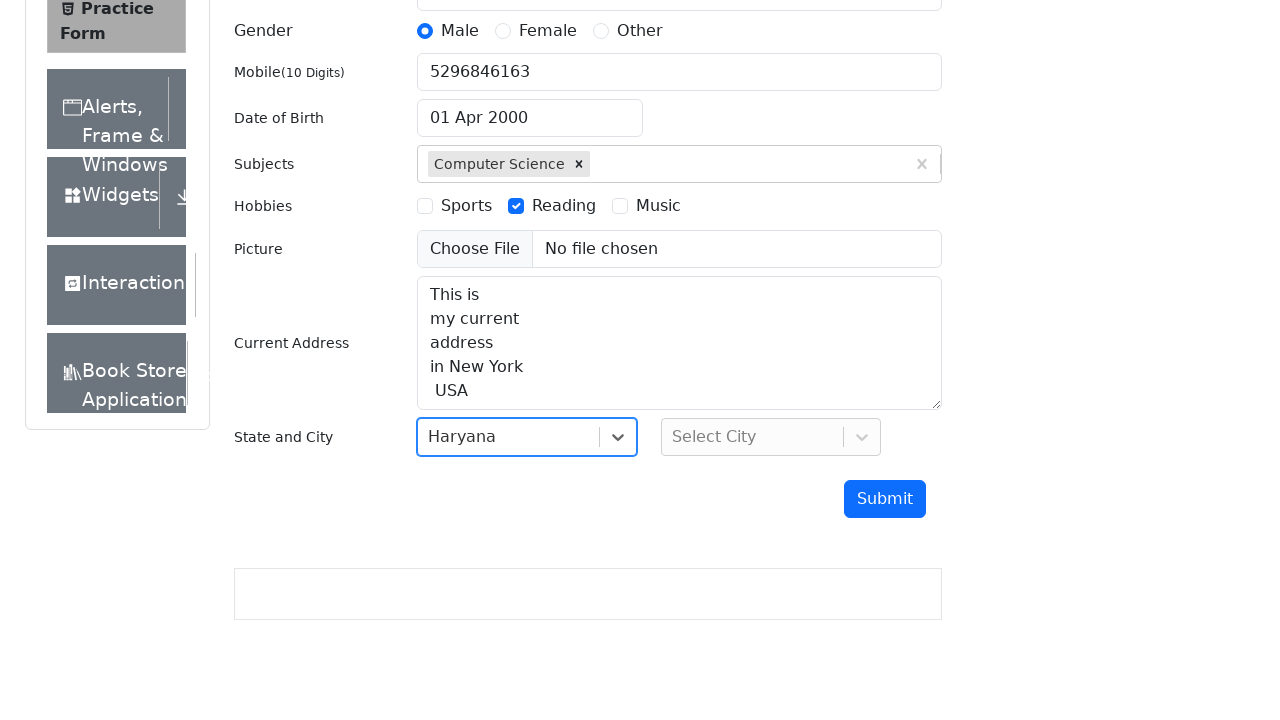

Clicked on city selector input at (674, 437) on #react-select-4-input
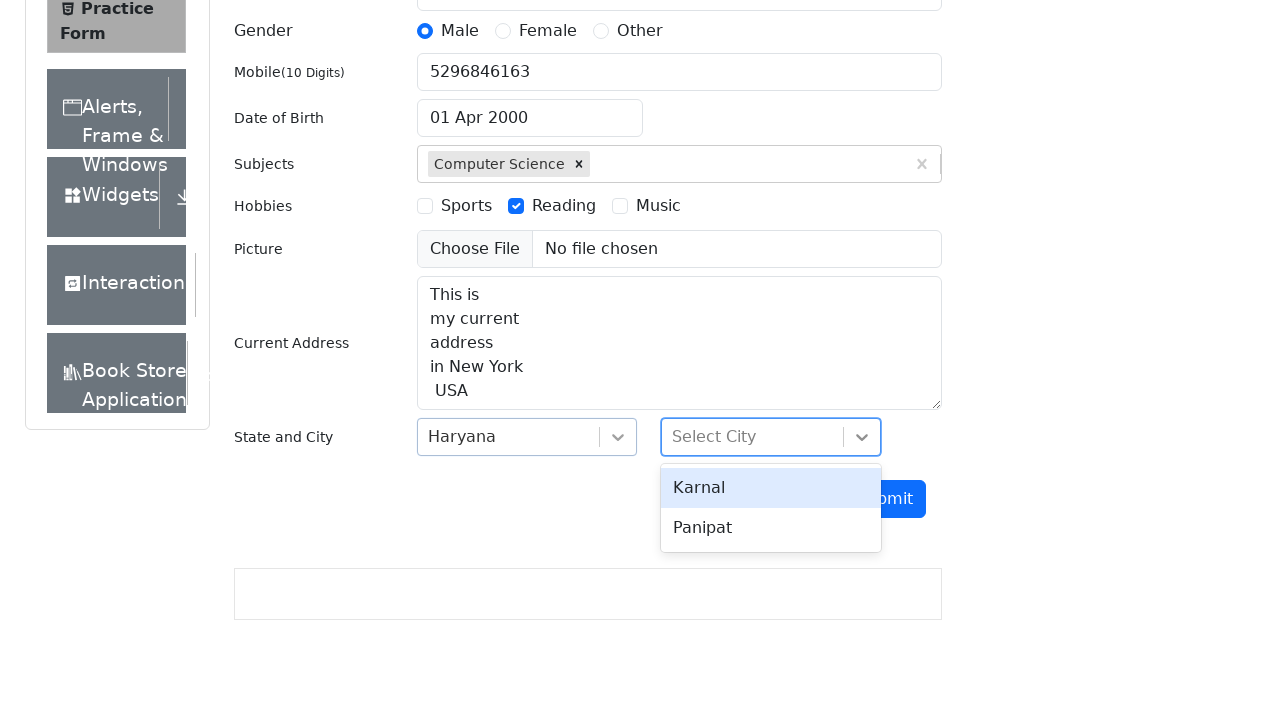

Typed 'a' to filter city options on #react-select-4-input
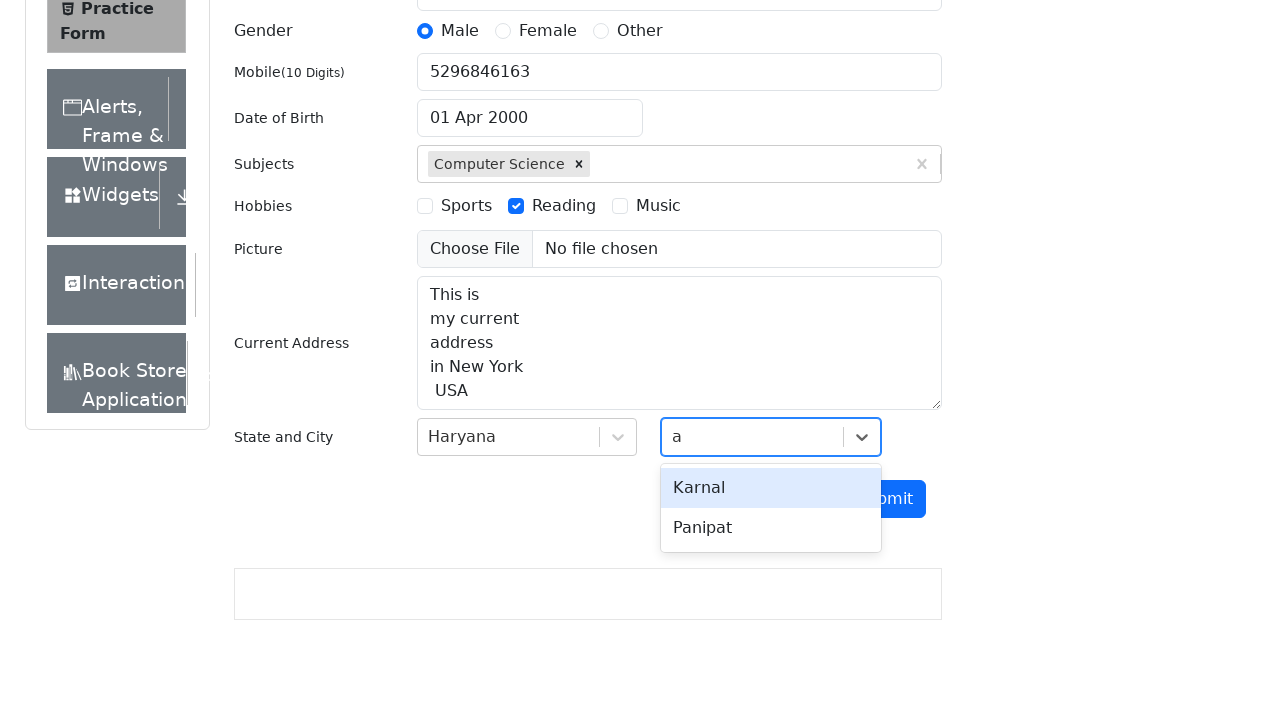

Selected 'Karnal' from city dropdown at (771, 488) on [id^="react-select-4-option"]:has-text("Karnal")
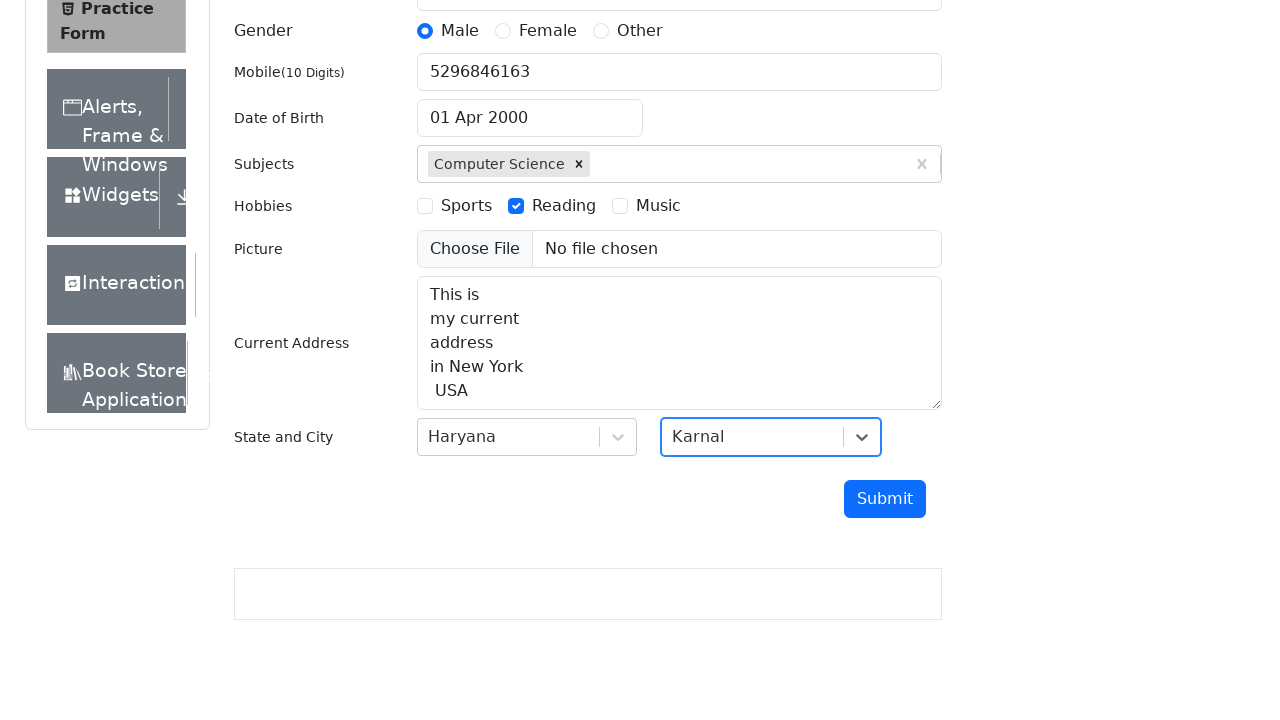

Clicked submit button to submit student registration form at (885, 499) on #submit
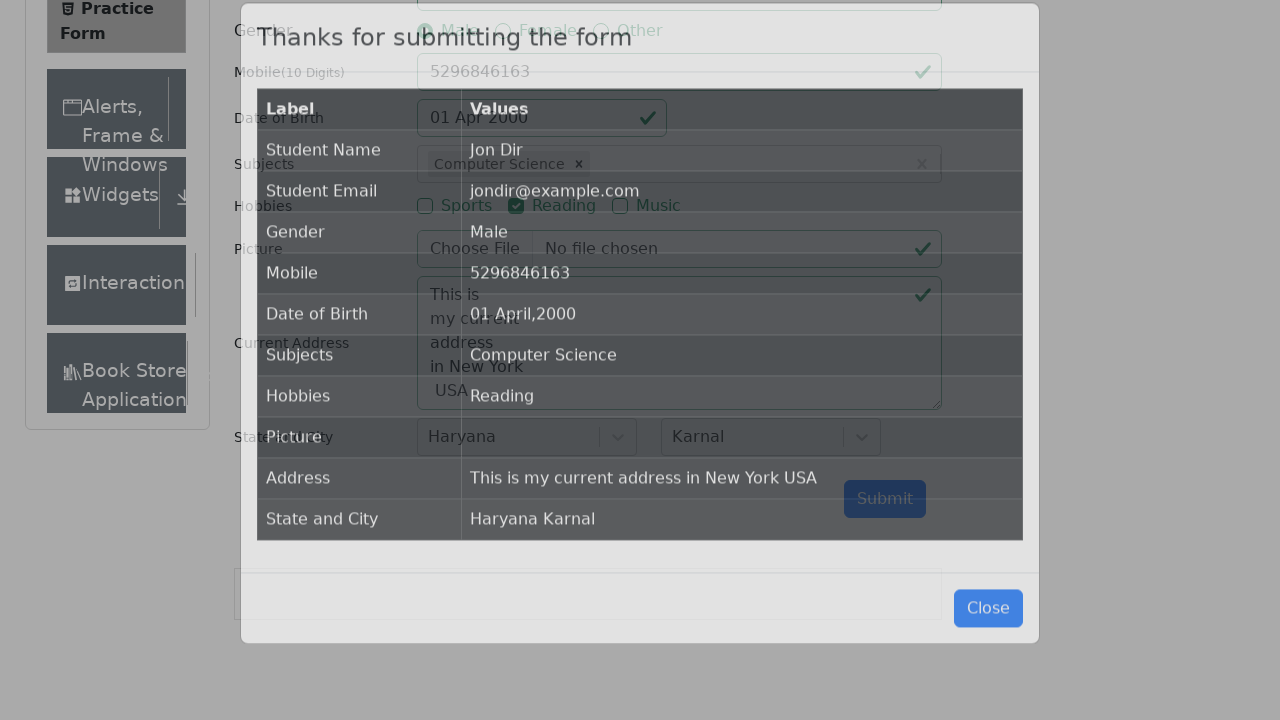

Results table appeared in modal
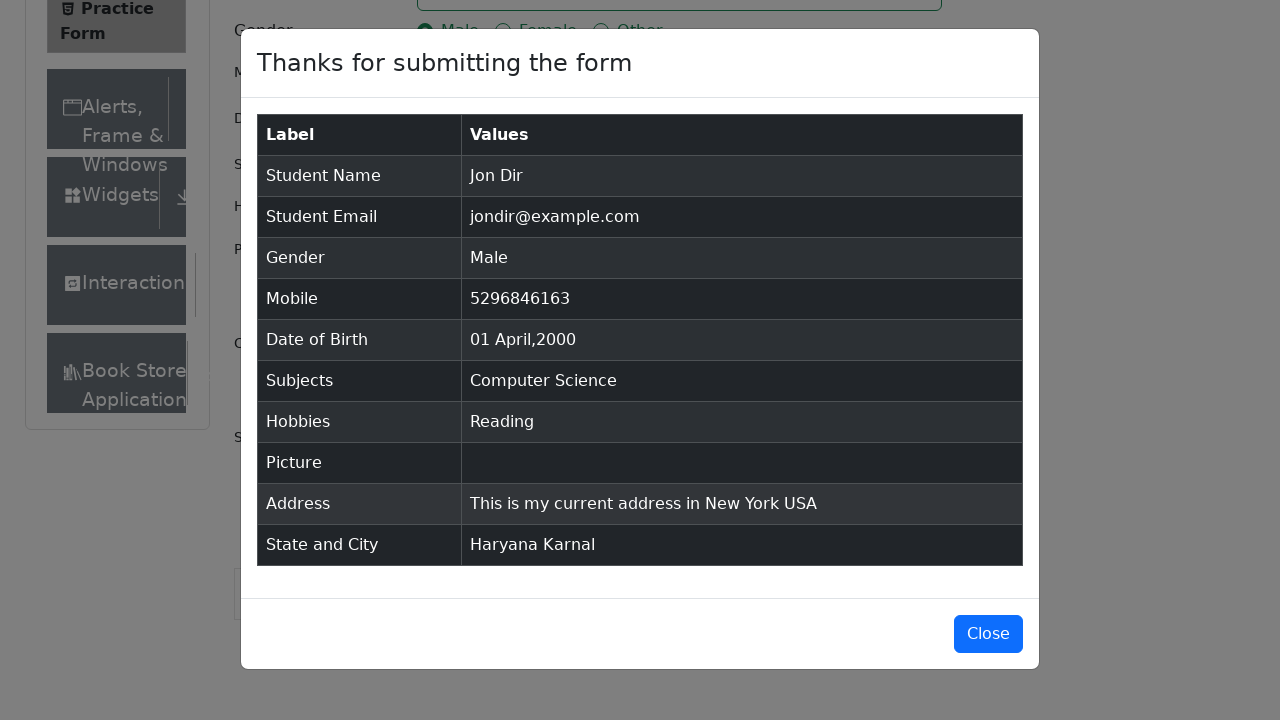

Verified submitted data appears in results table rows
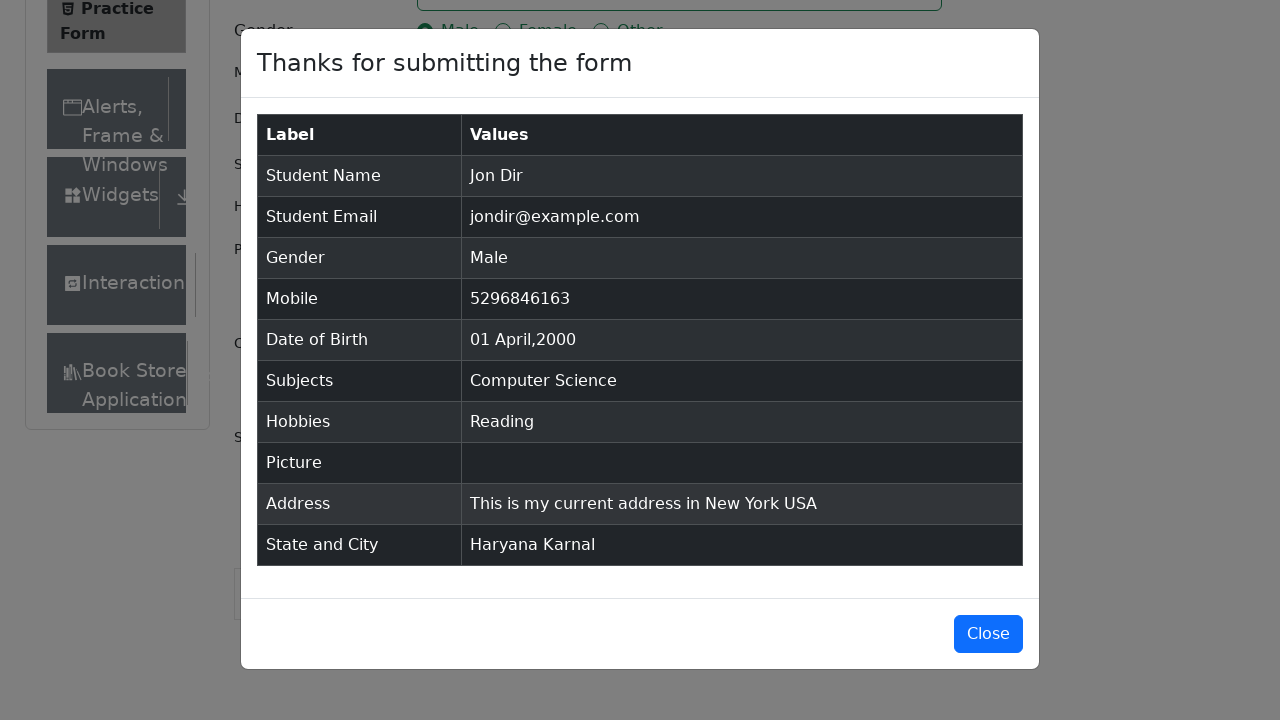

Clicked close button to close results modal at (988, 634) on #closeLargeModal
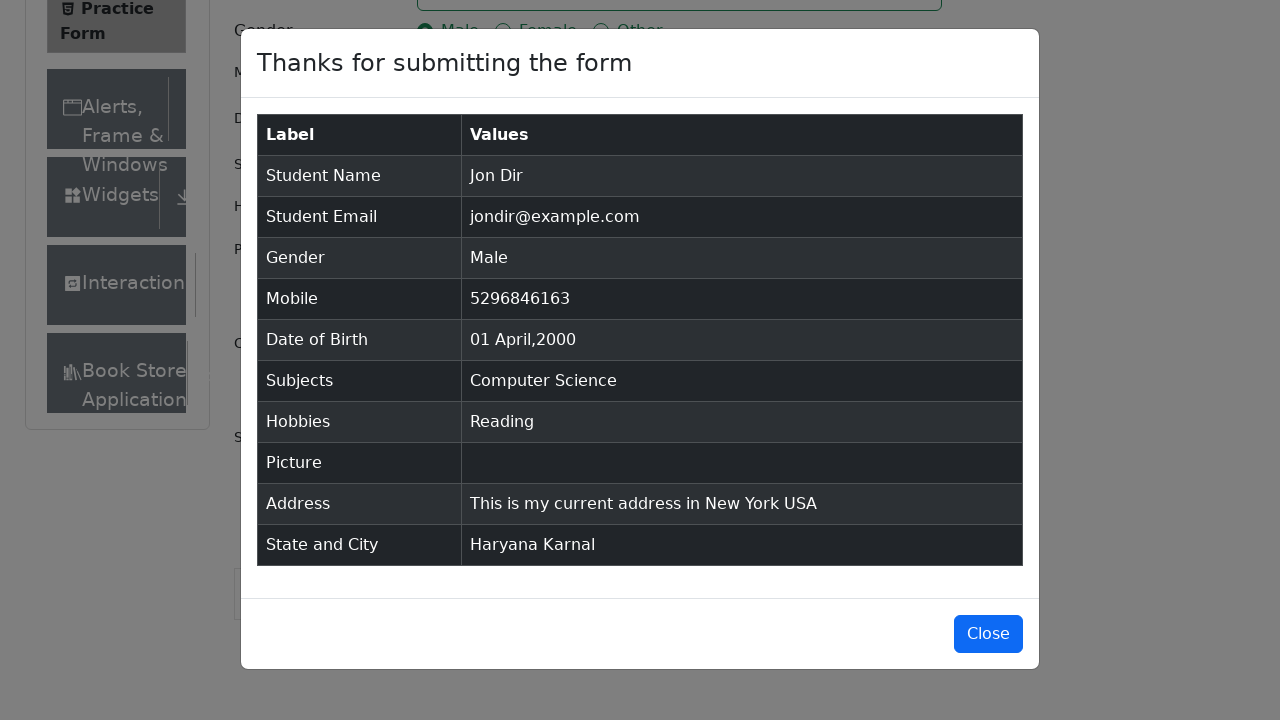

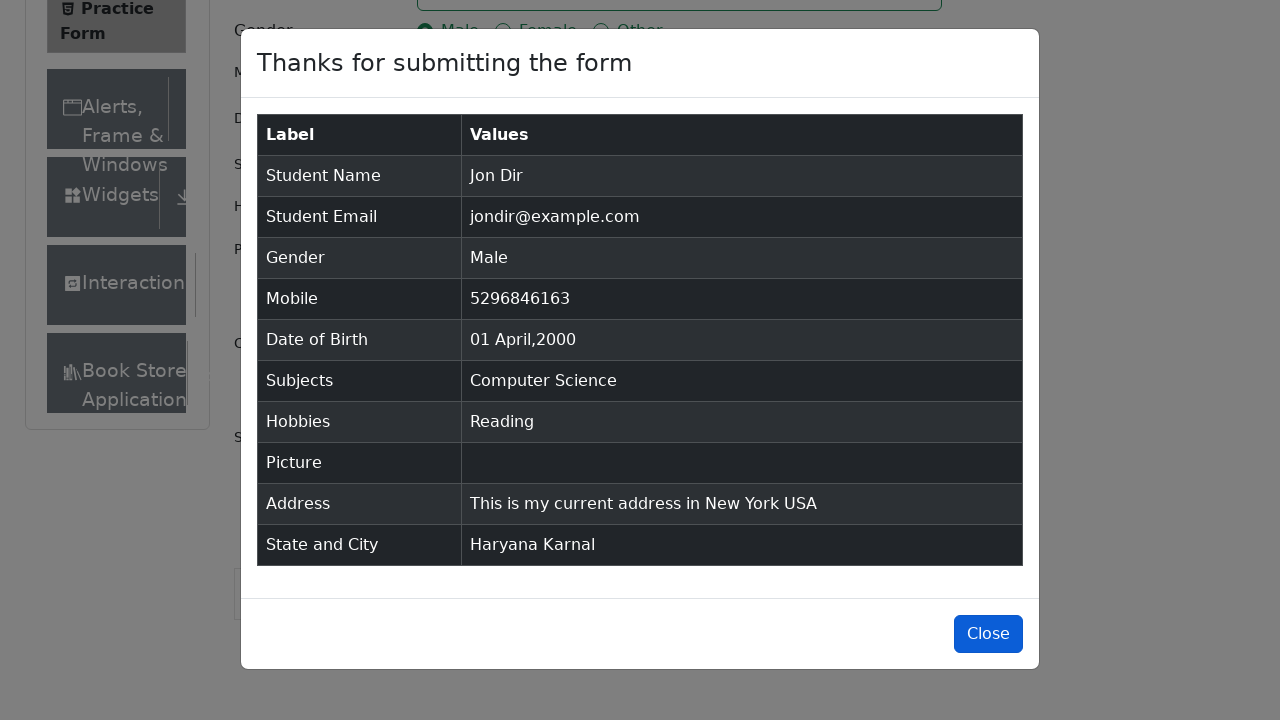